Navigates to Myntra homepage, maximizes the browser window, and retrieves the window dimensions (height and width).

Starting URL: https://www.myntra.com/

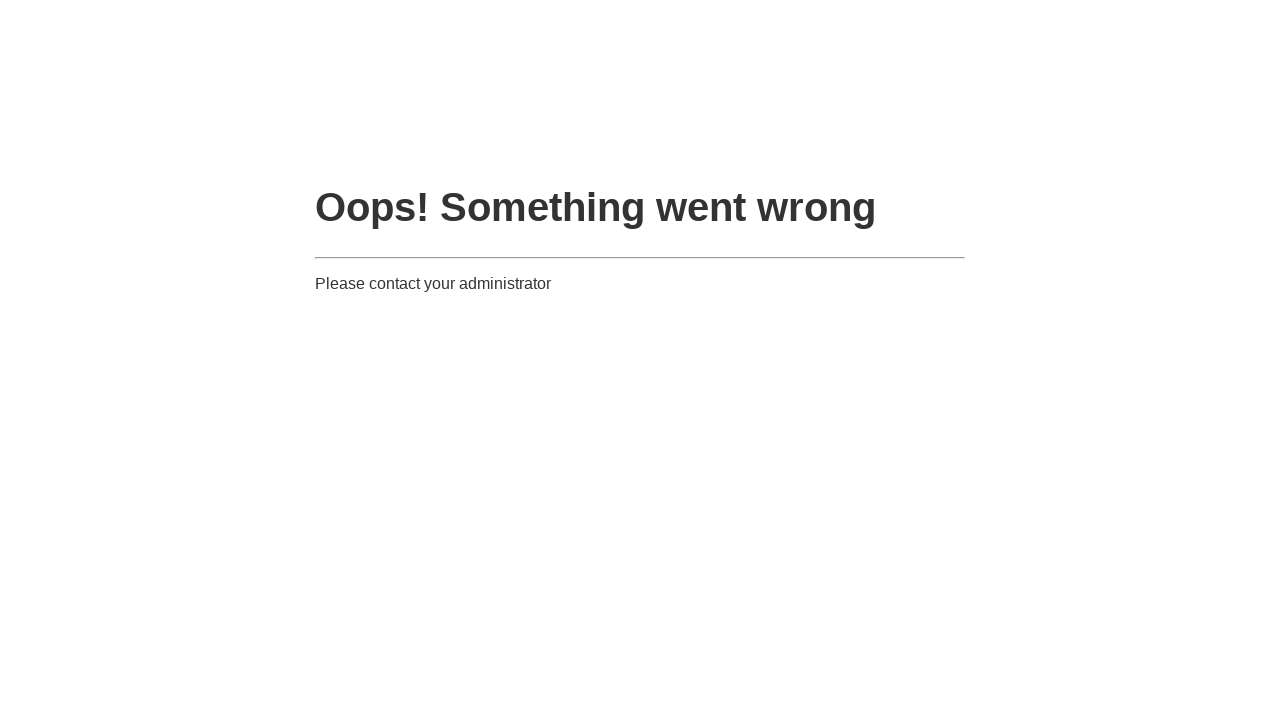

Set viewport size to 1920x1080 to simulate maximized window
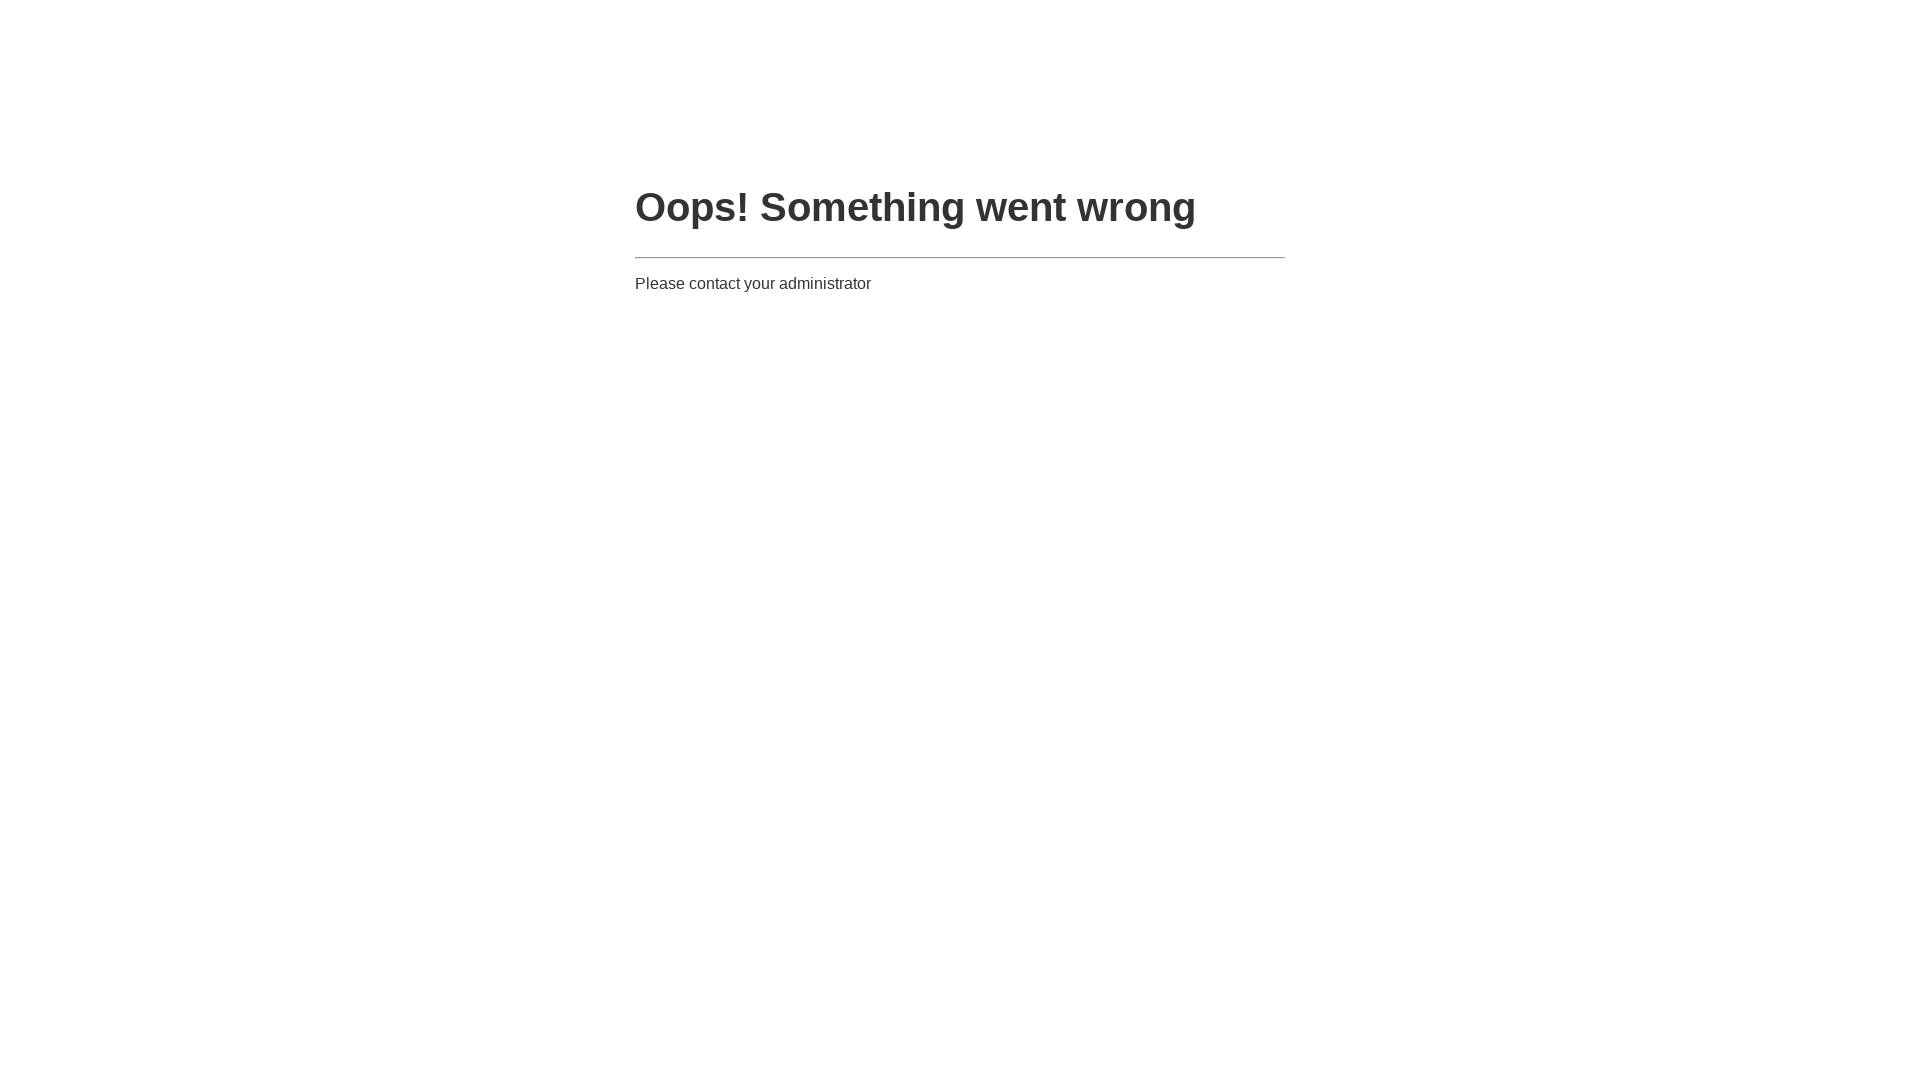

Retrieved viewport dimensions - Height: 1080, Width: 1920
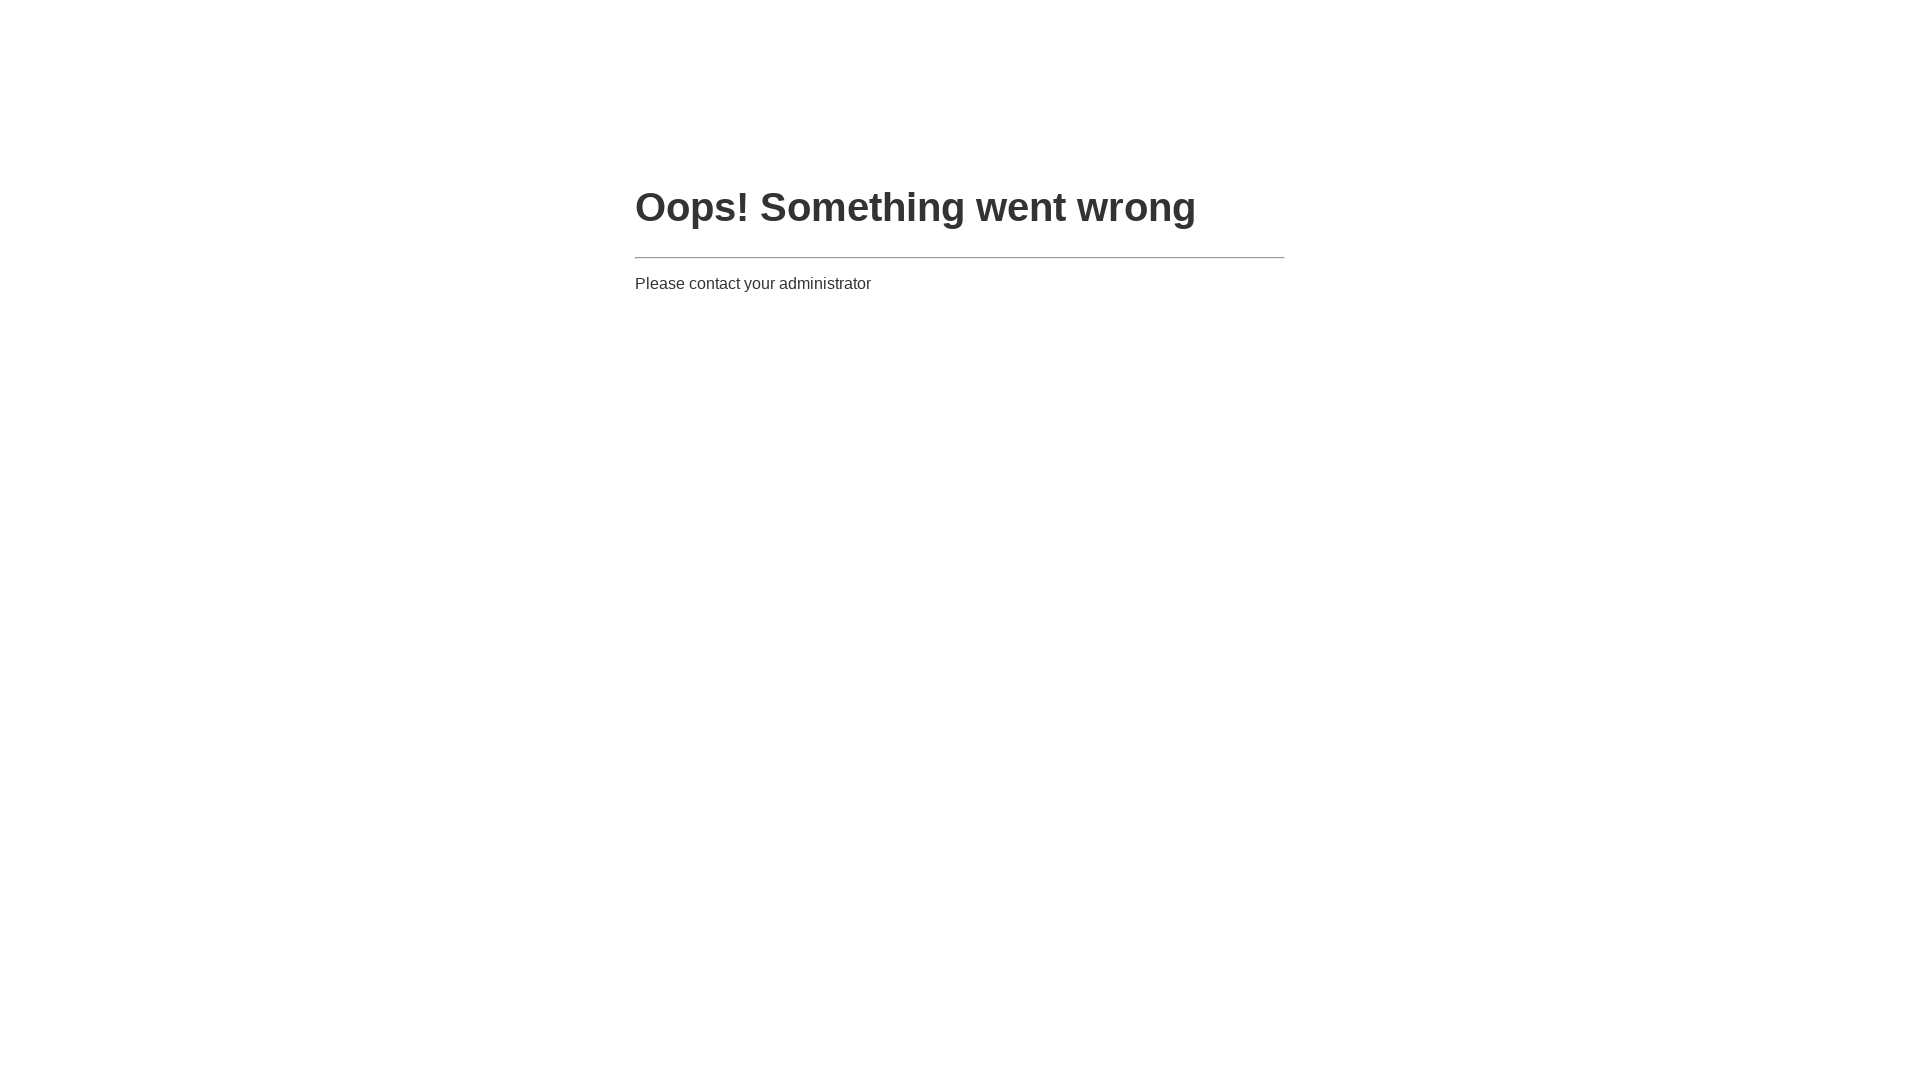

Printed window dimensions to console
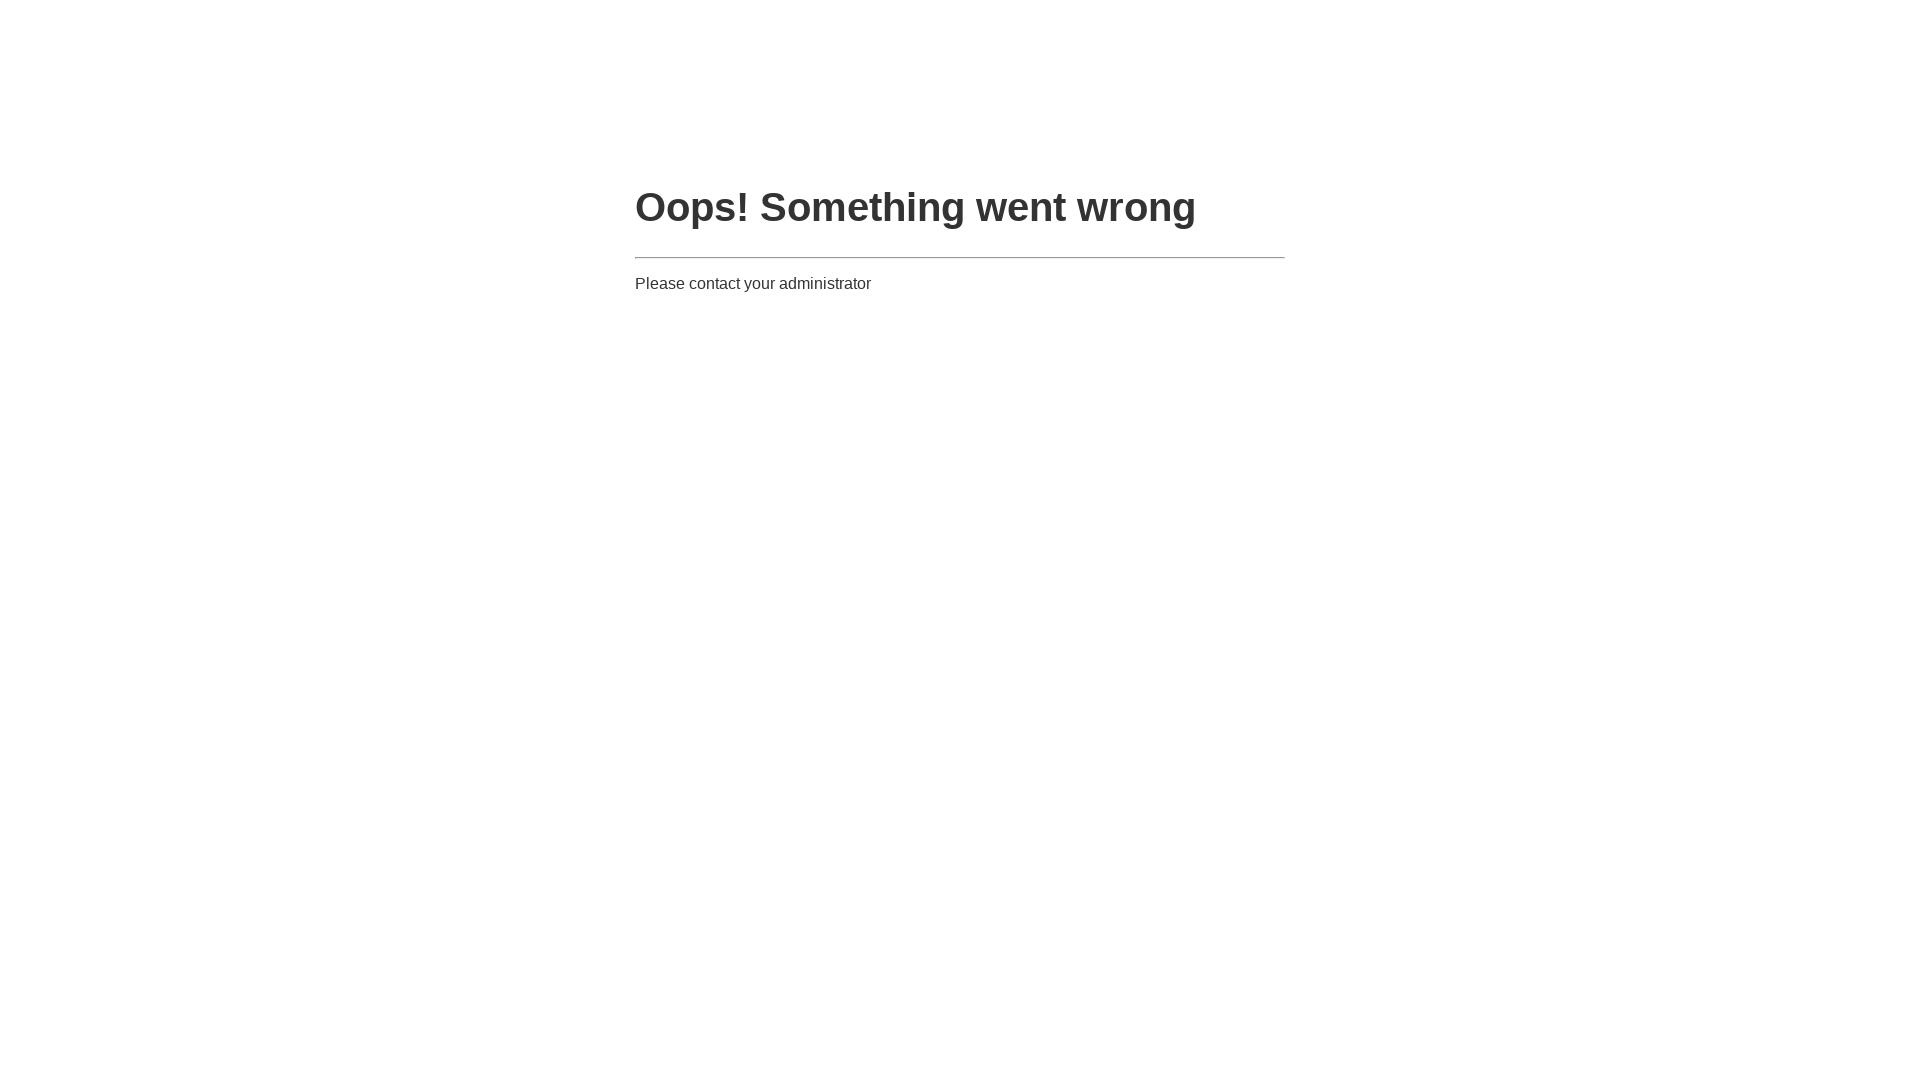

Waited for page to reach domcontentloaded state
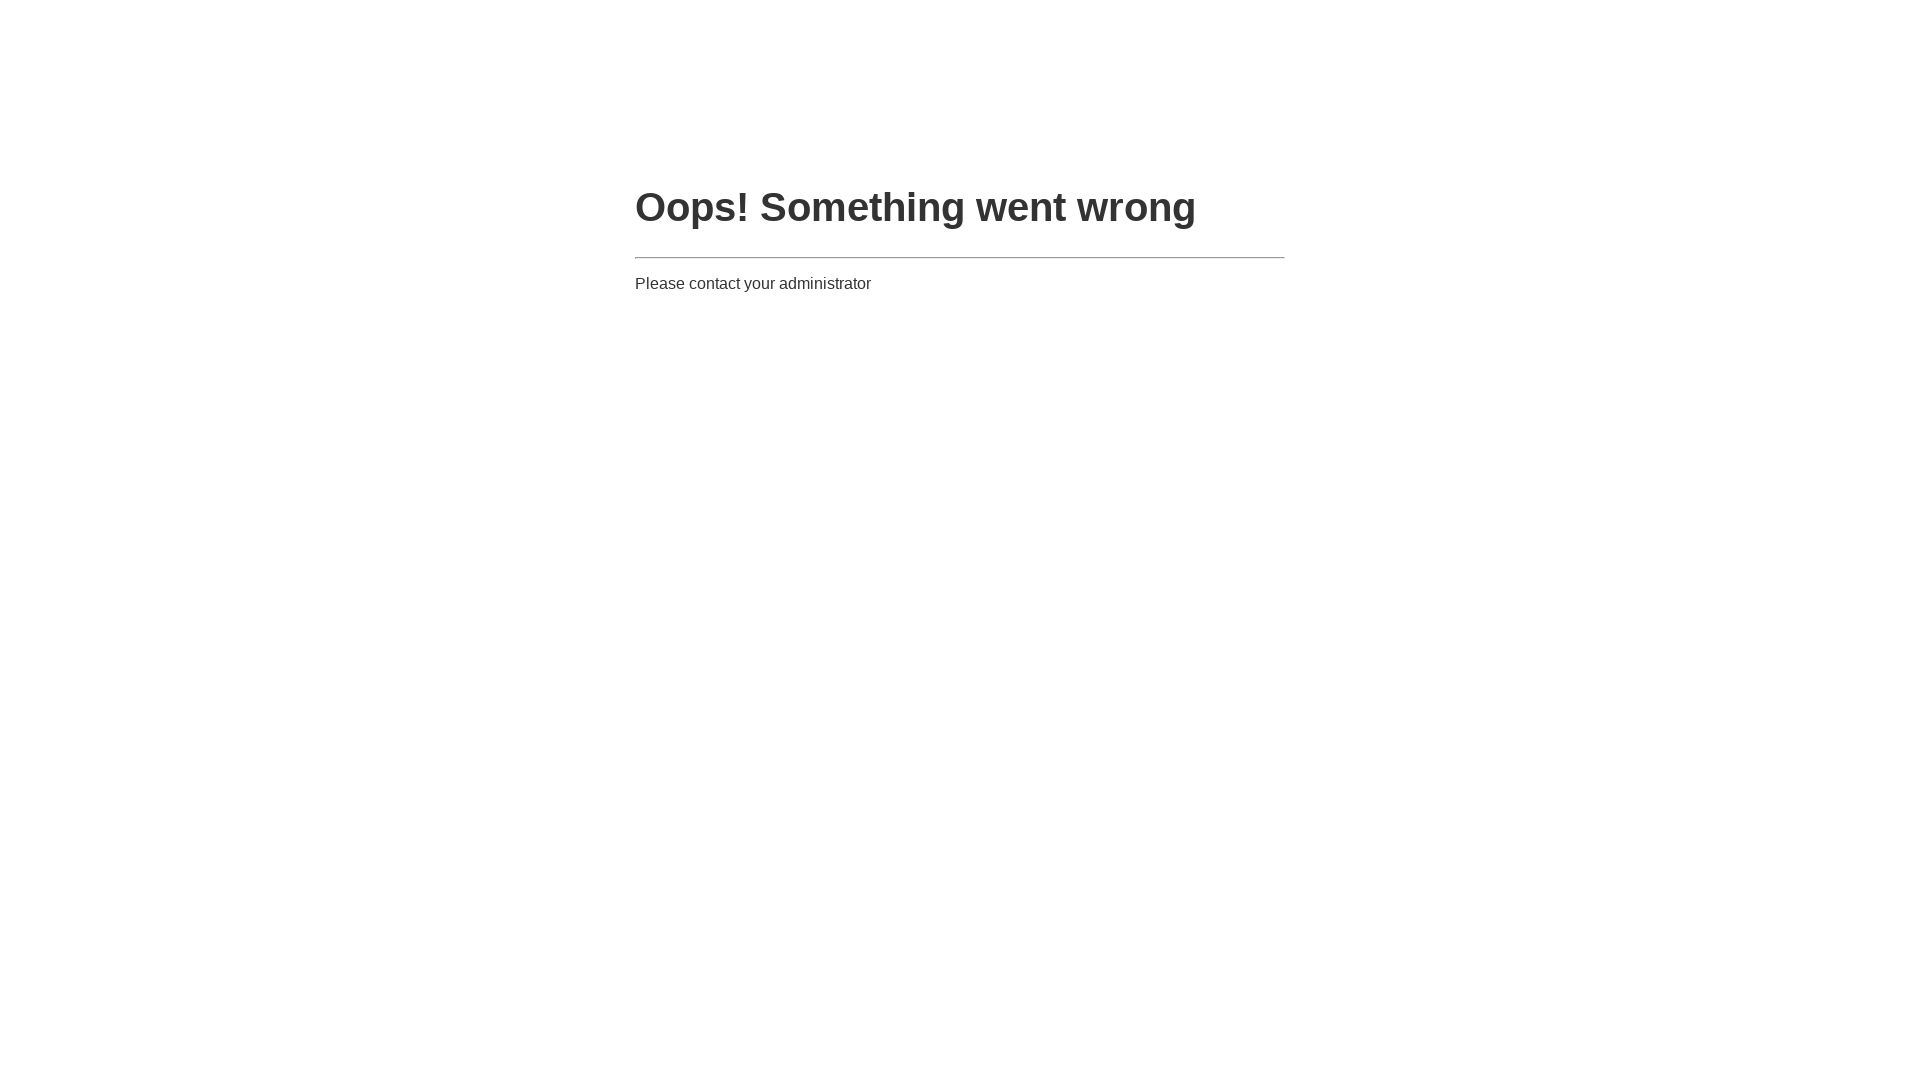

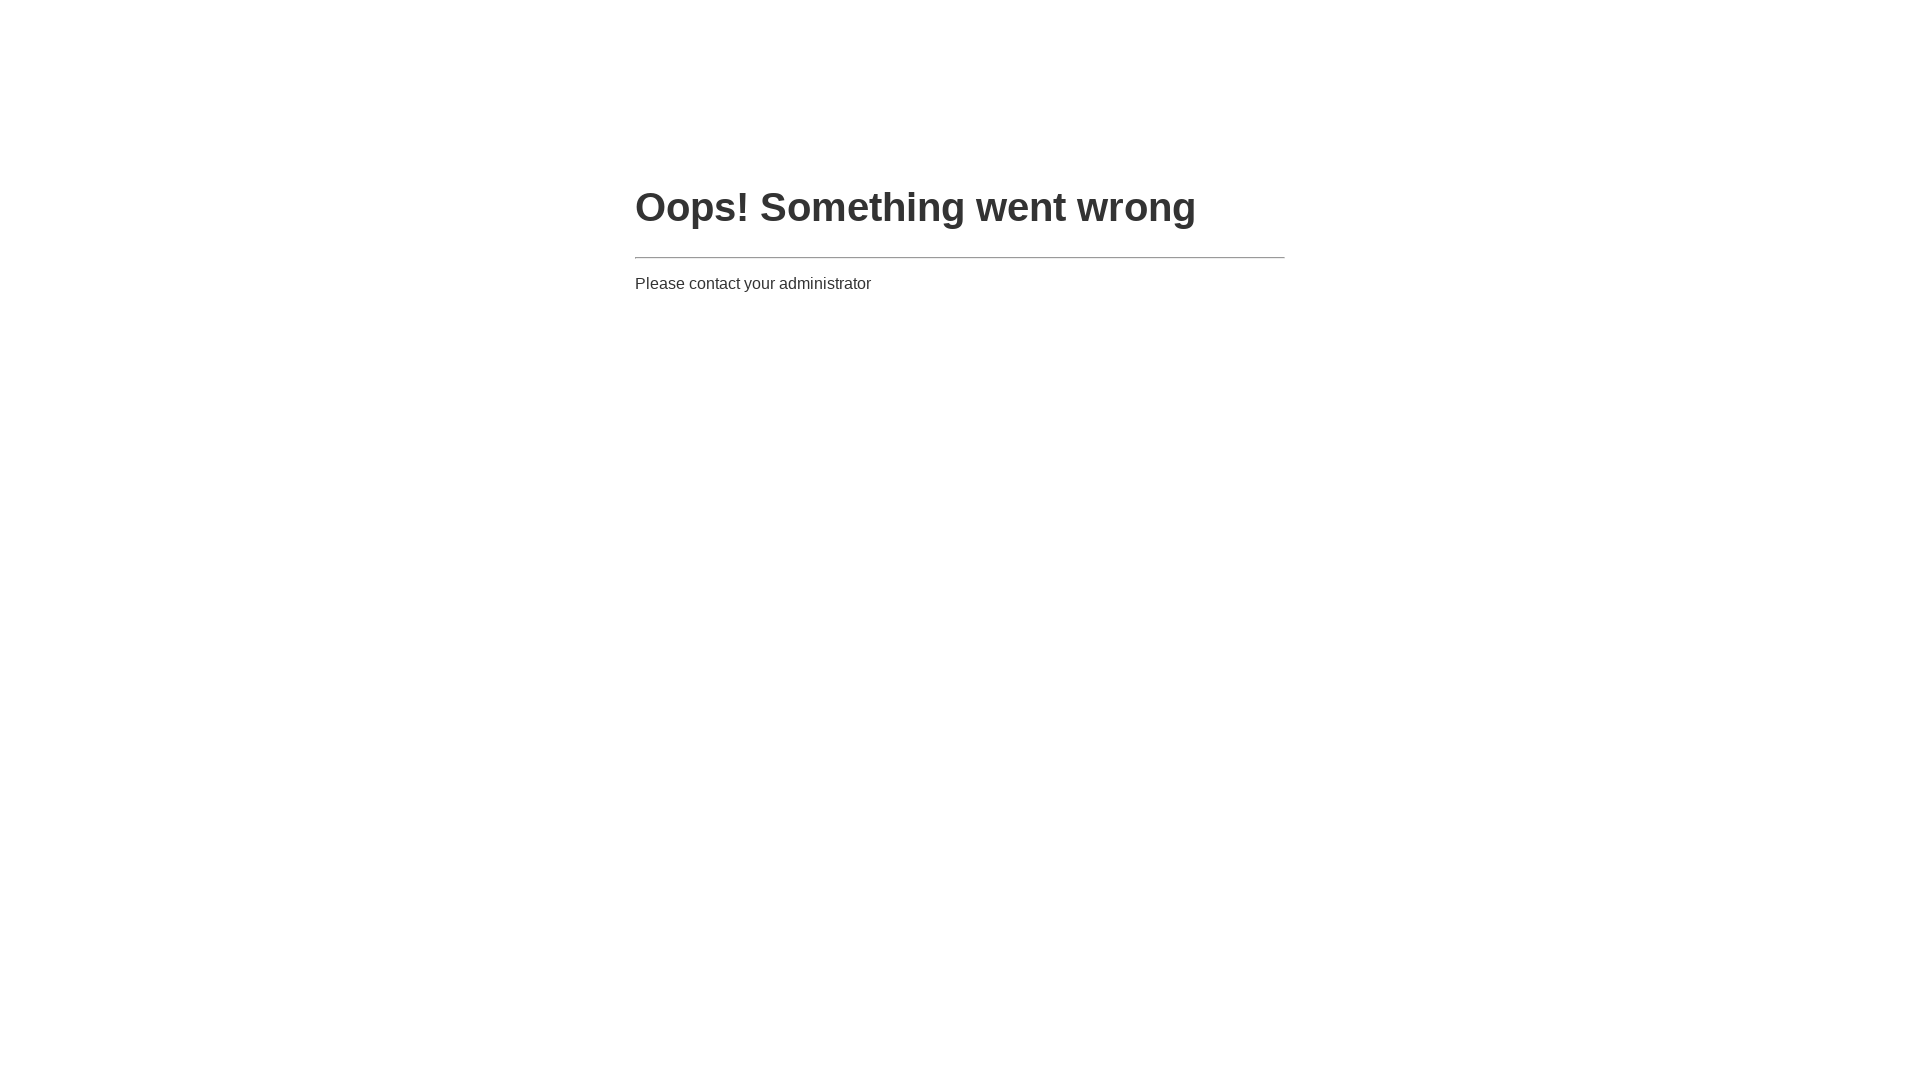